Simple navigation test that opens the Ramesh Software website and verifies the page loads successfully.

Starting URL: https://www.rameshsoft.com

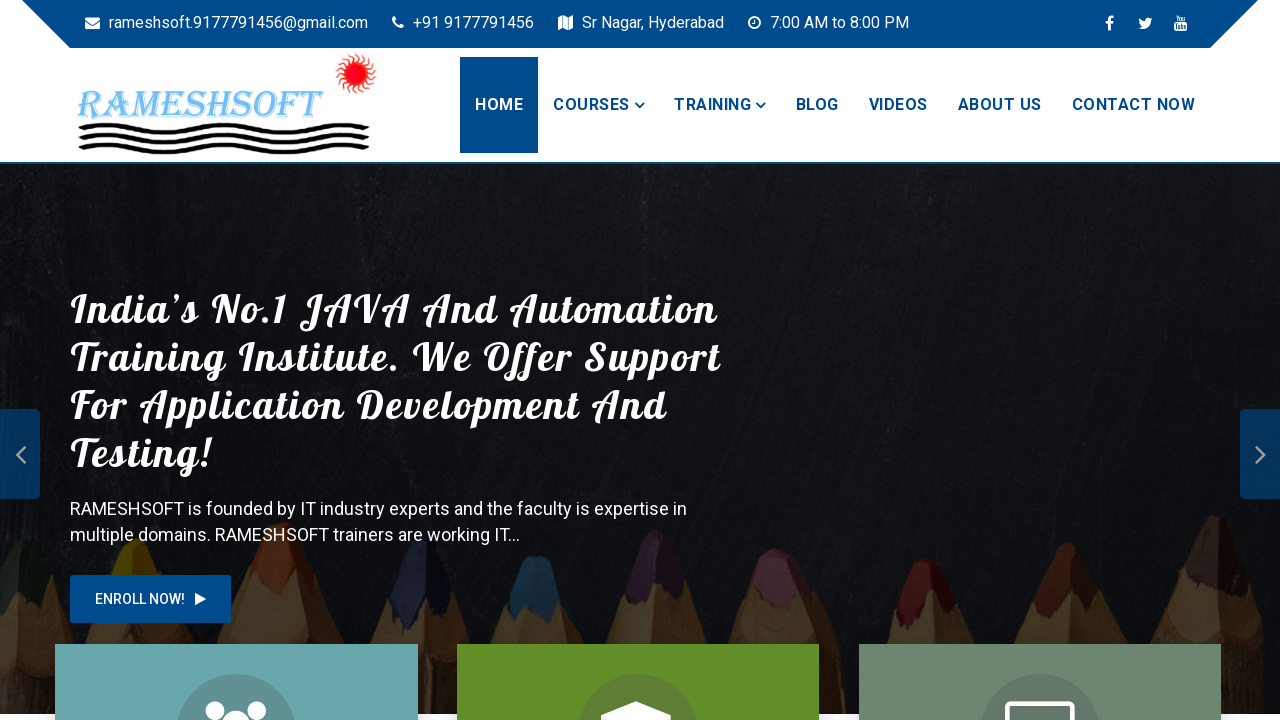

DOM content loaded for Ramesh Software website
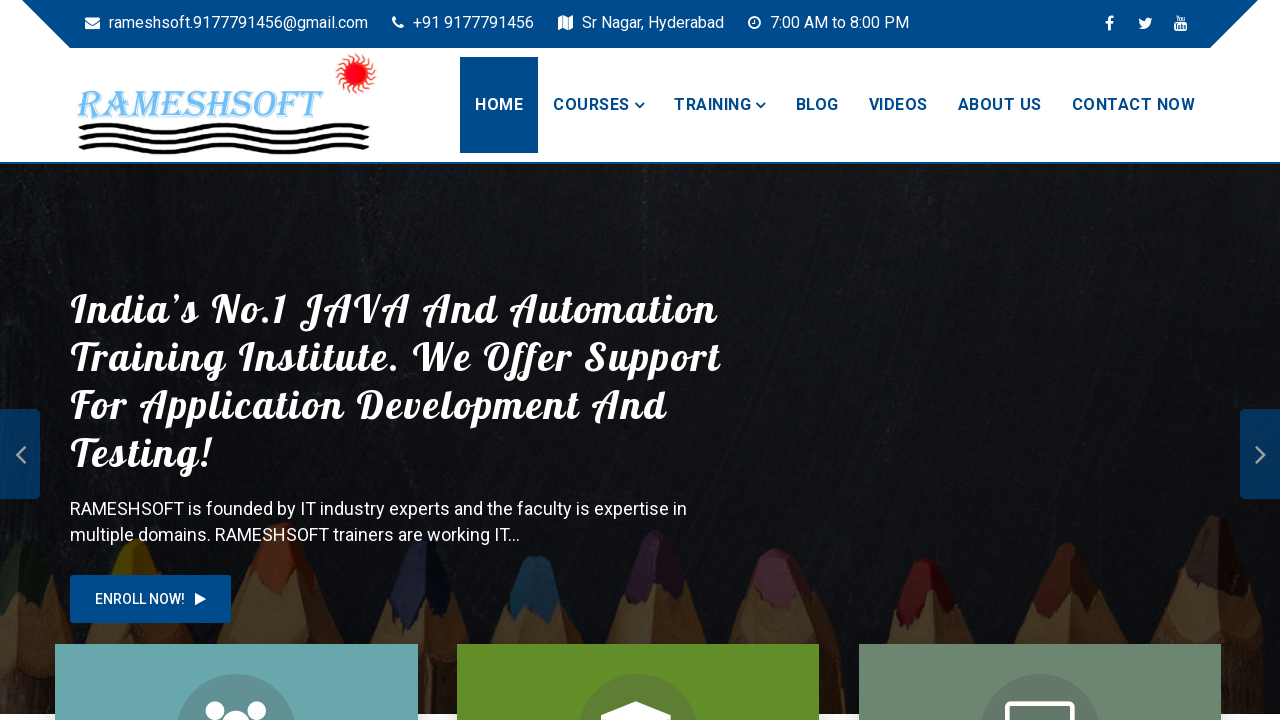

Network idle state reached, page fully loaded
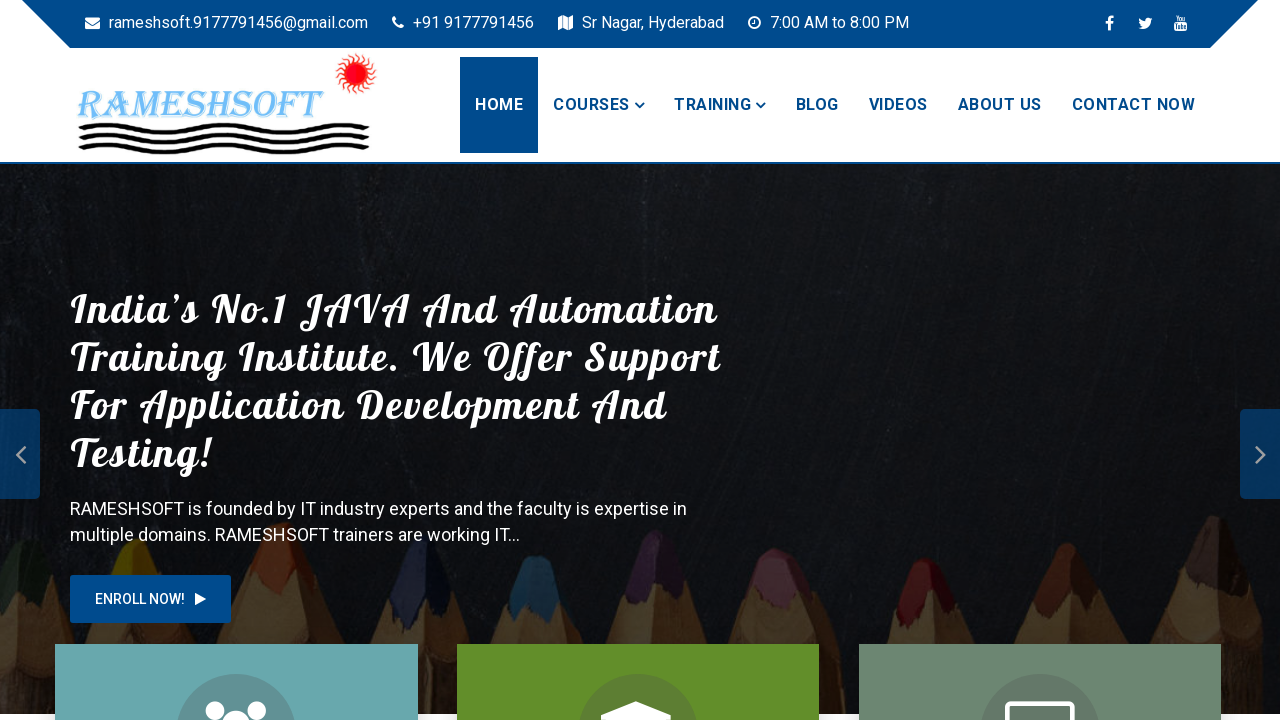

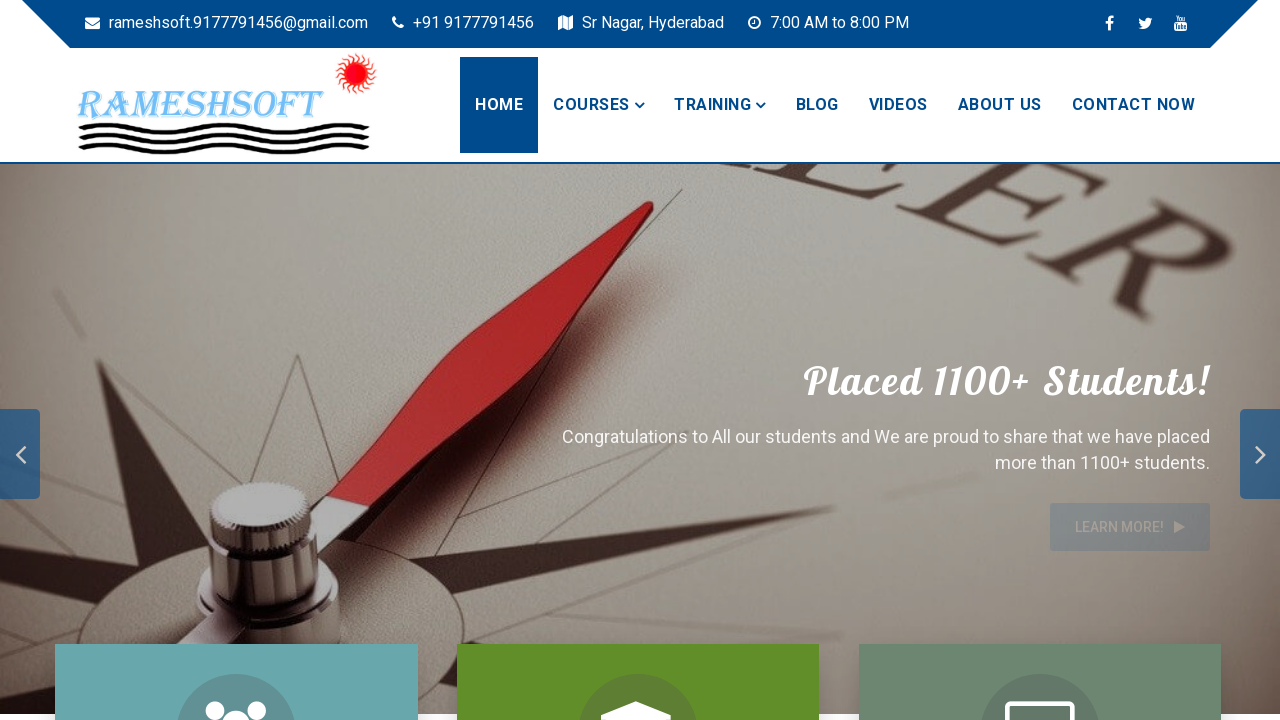